Clicks on the Food link in the navbar

Starting URL: https://www.swiggy.com/

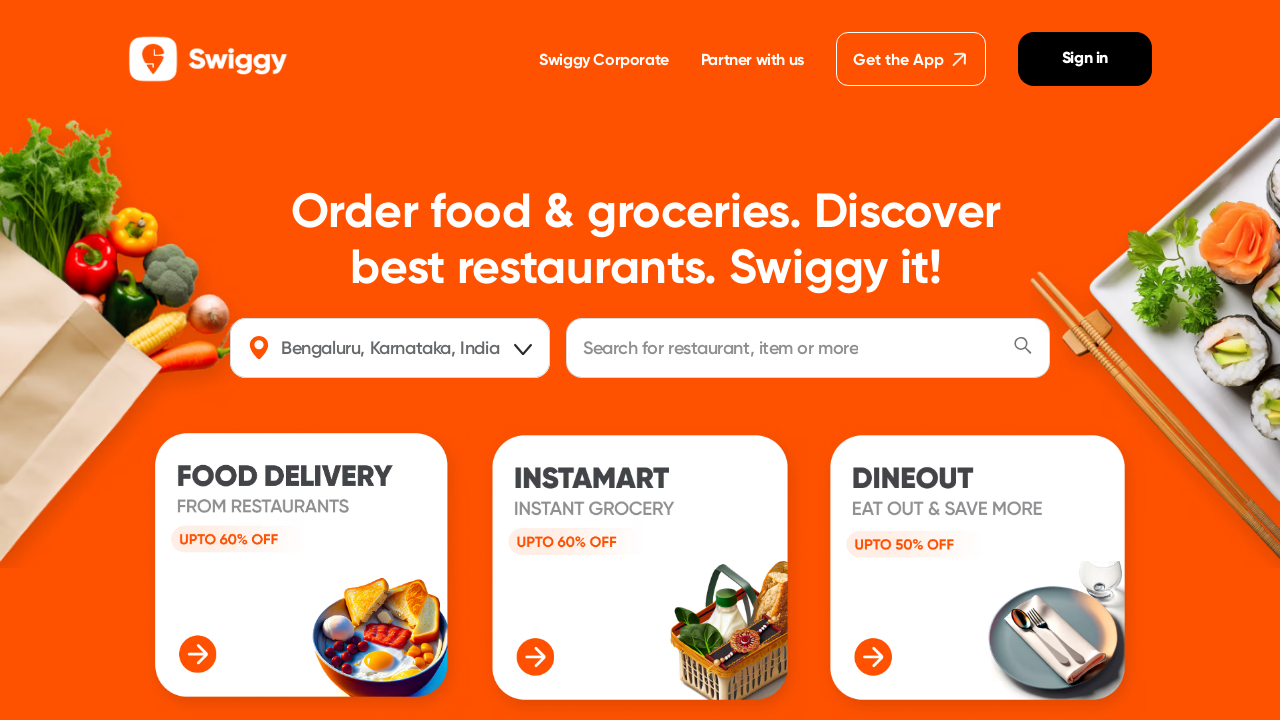

Navigated to https://www.swiggy.com/
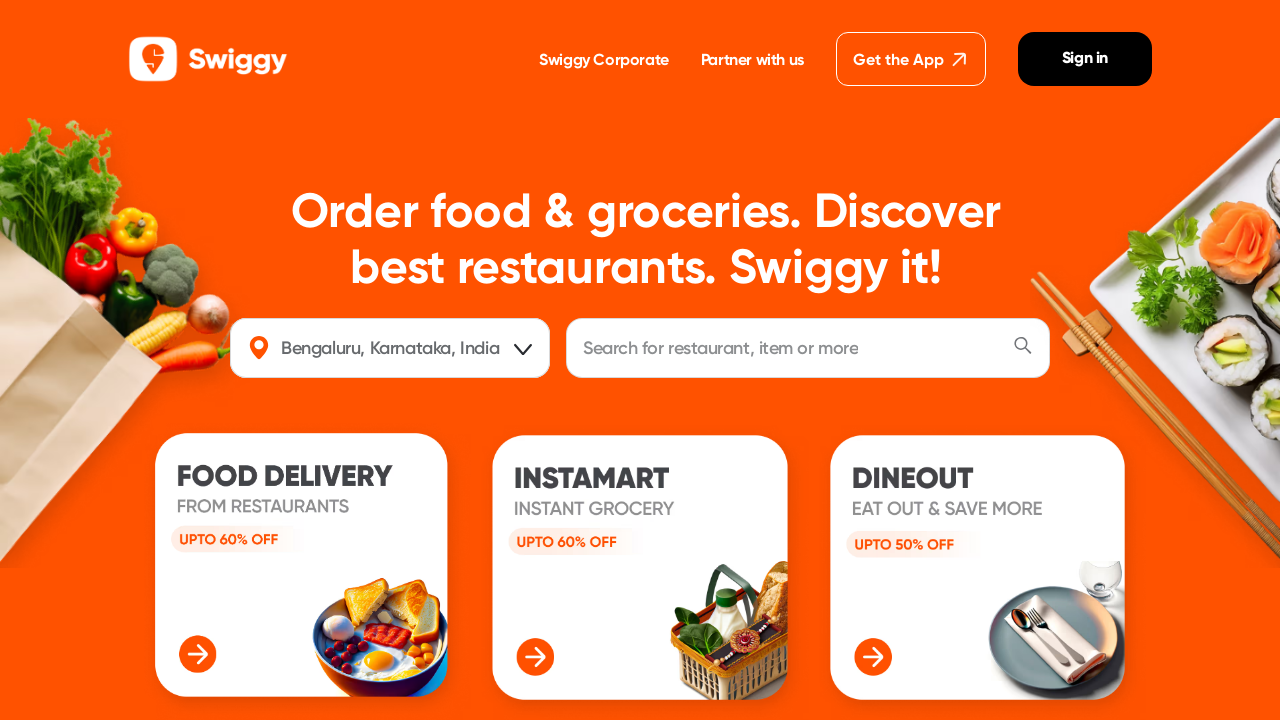

Clicked on the Food link in the navbar at (303, 563) on internal:testid=[data-testid="navbar_container__2337992"s] >> internal:role=link
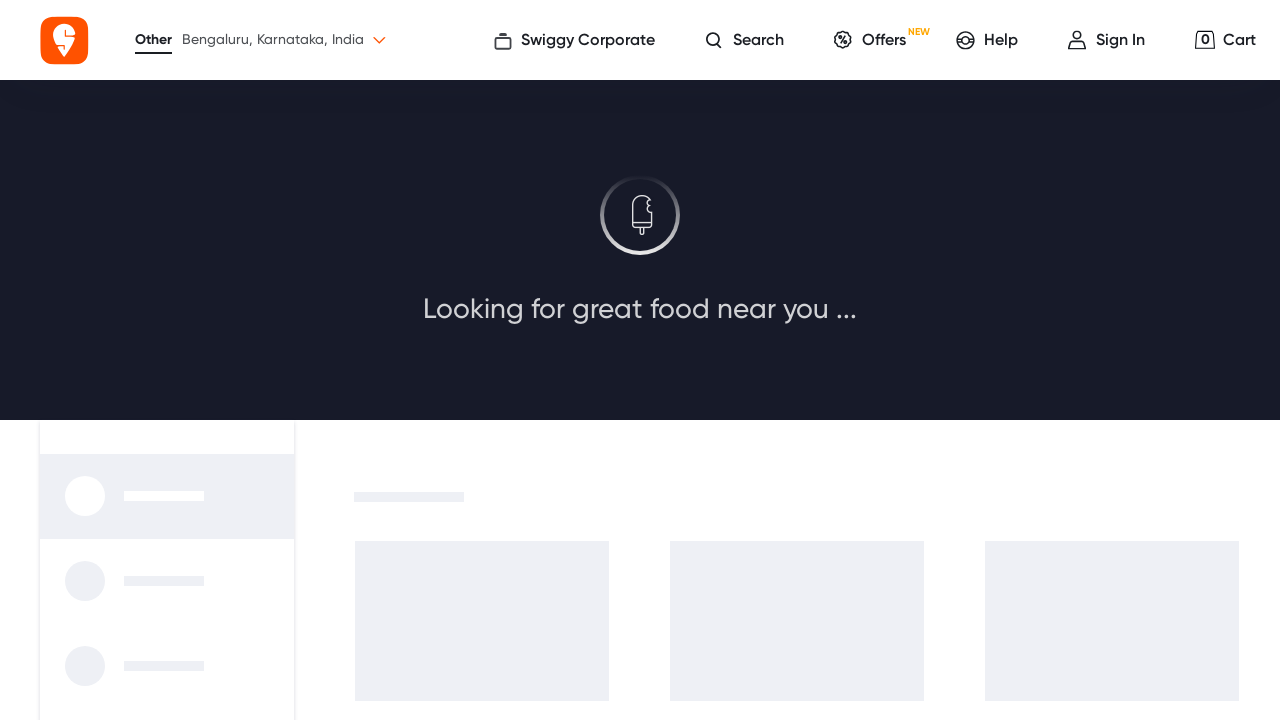

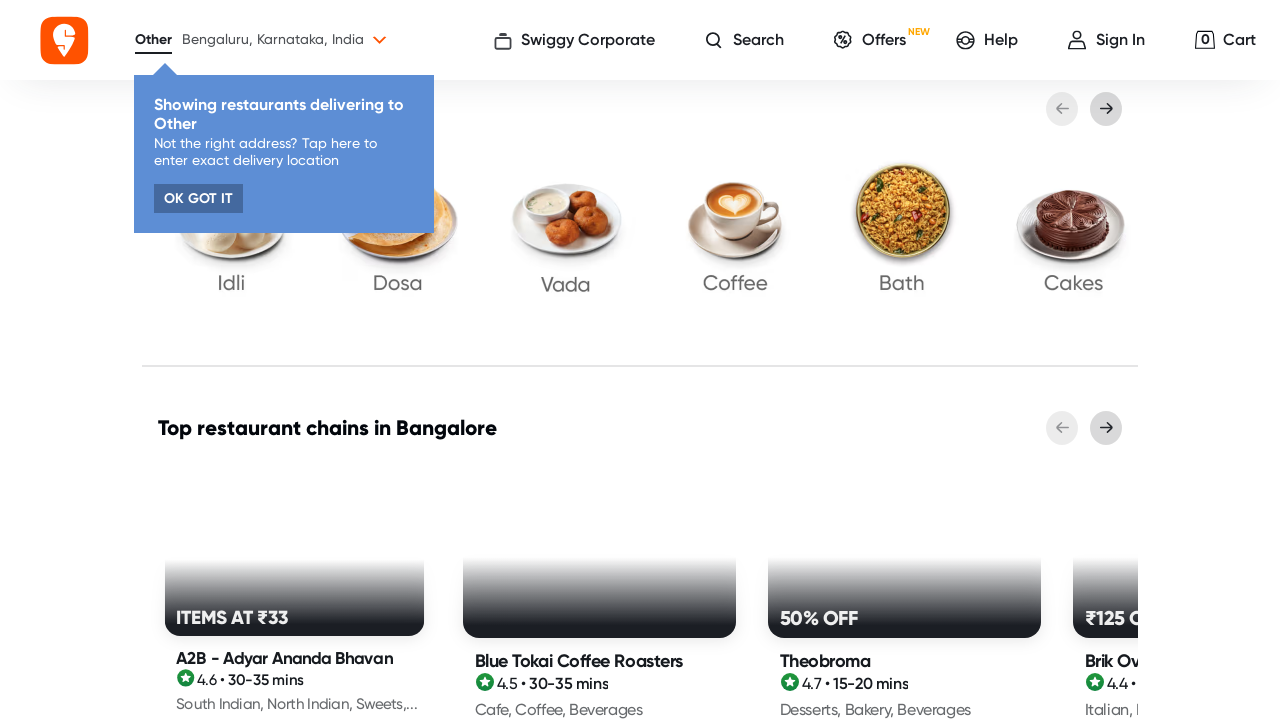